Tests adding and removing an element on the Heroku app

Starting URL: https://the-internet.herokuapp.com/

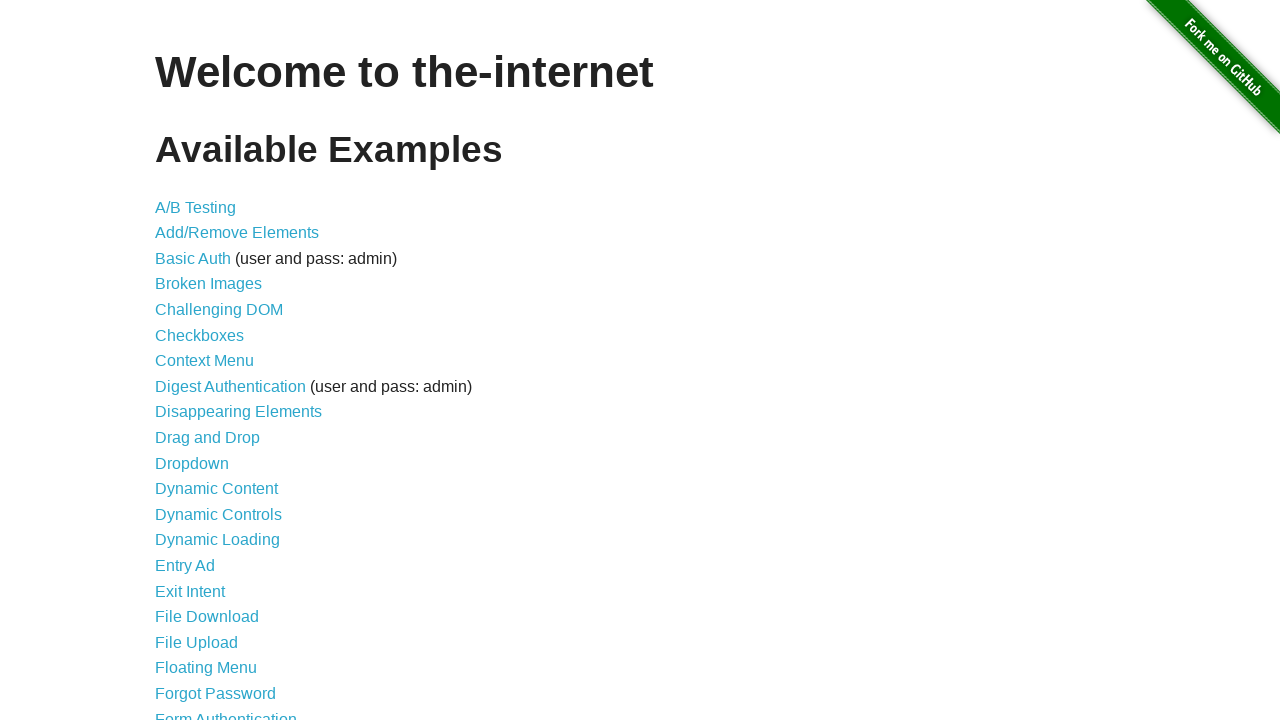

Clicked on Add/Remove Elements link at (237, 233) on a[href='/add_remove_elements/']
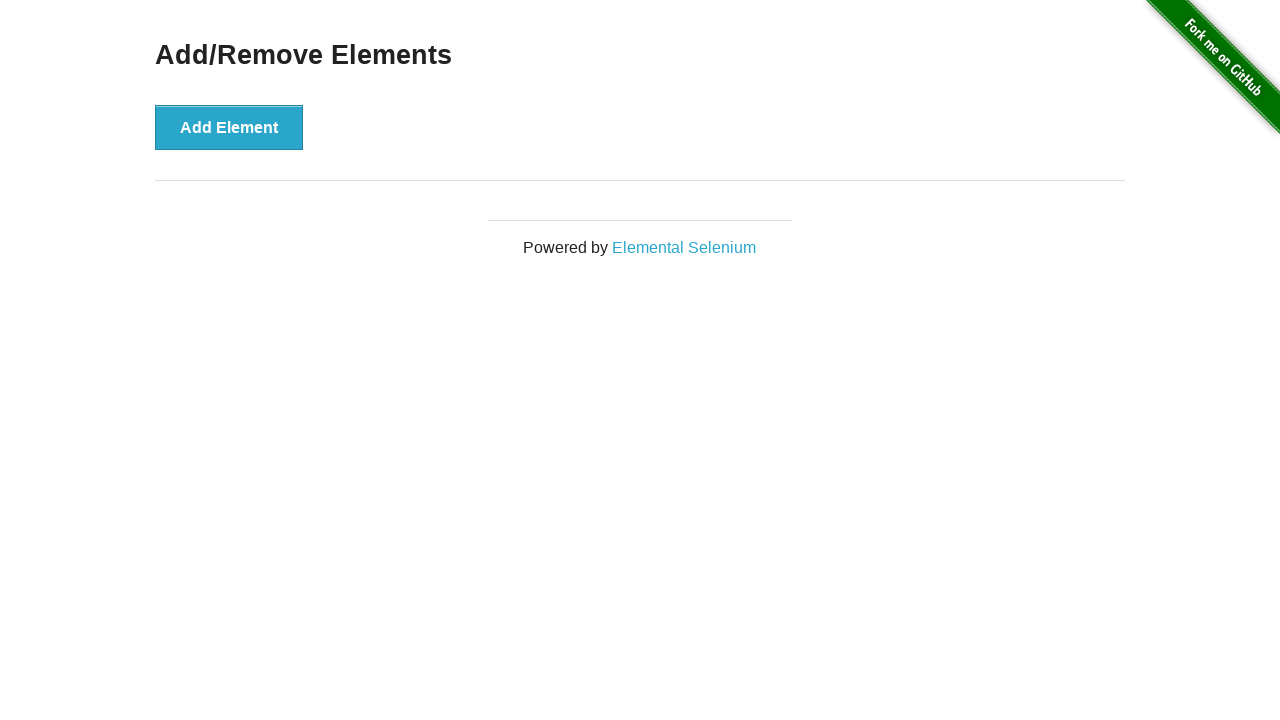

Clicked Add Element button at (229, 127) on button[onclick='addElement()']
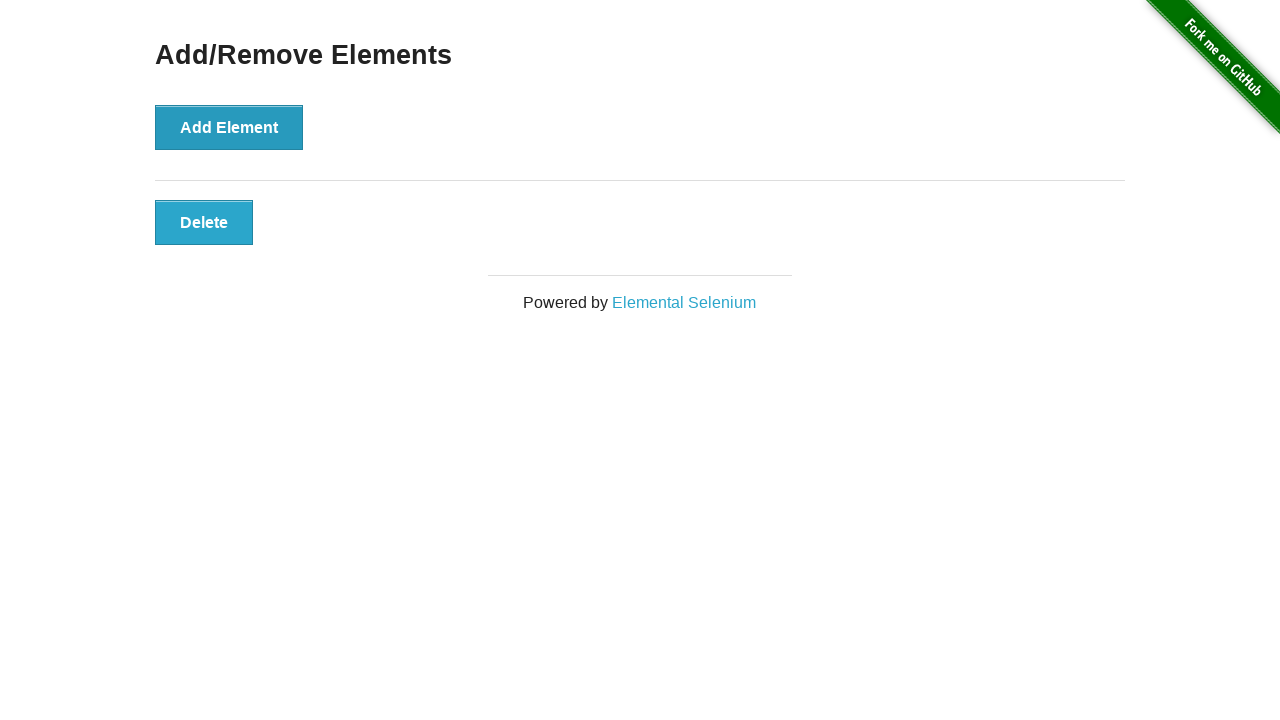

Clicked the added Delete button to remove the element at (204, 222) on button.added-manually
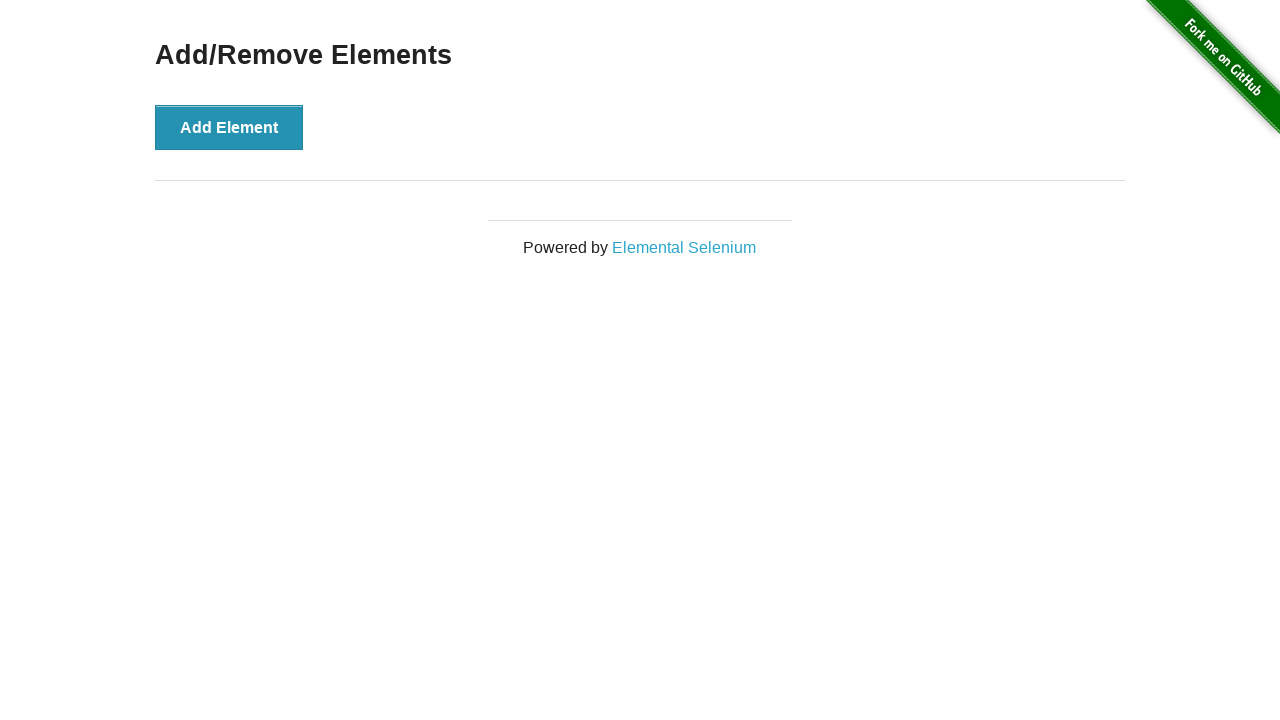

Waited 500ms to verify no elements remain
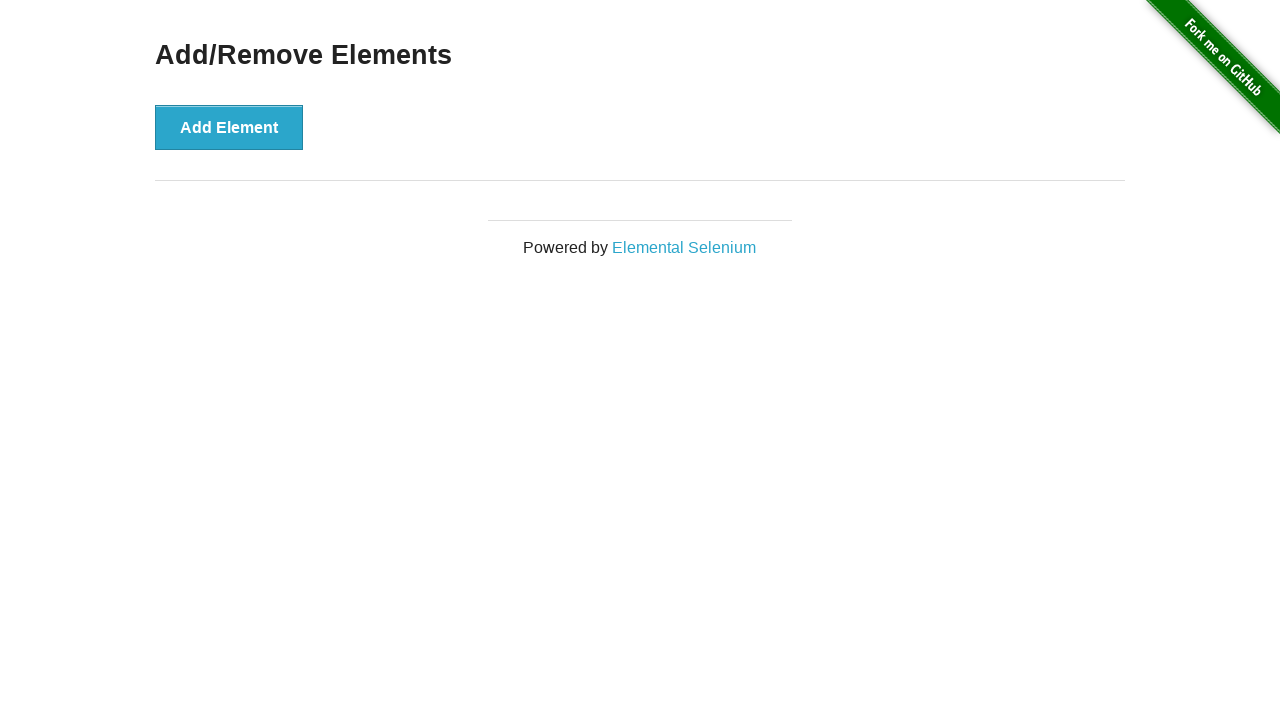

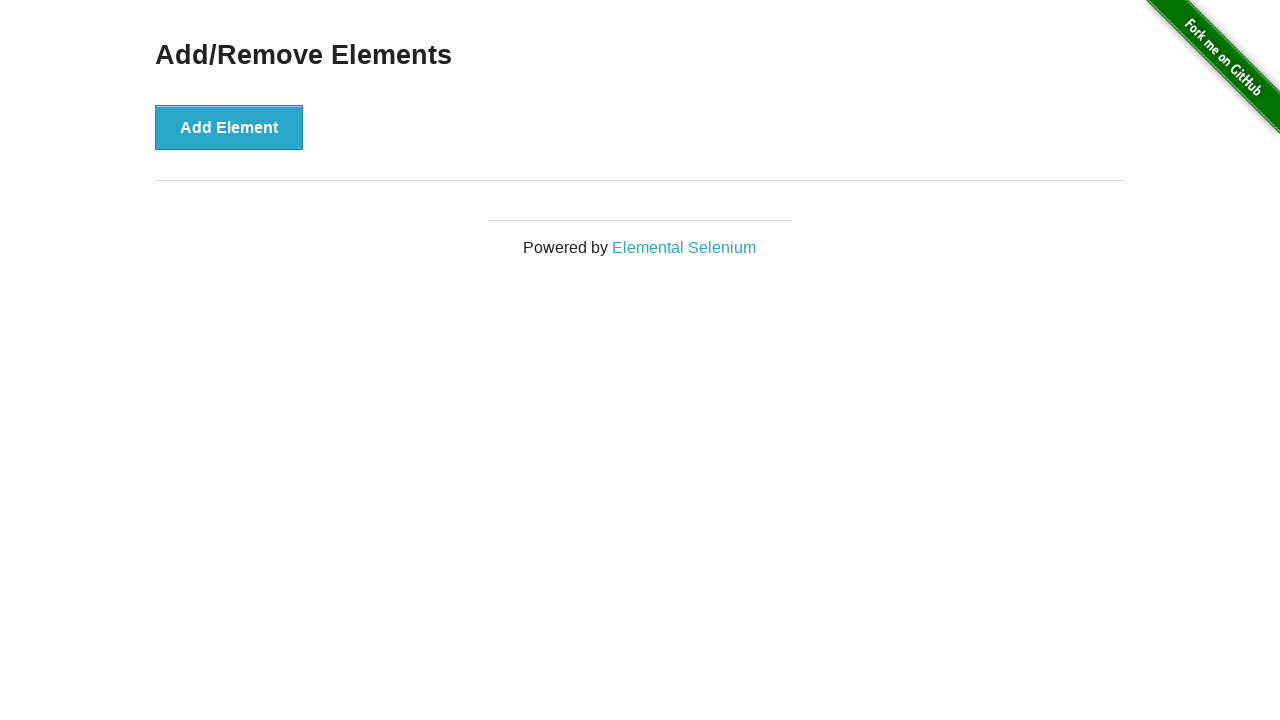